Fills out a complete registration form including personal details, language preferences, skills, country selection, date of birth, and password fields

Starting URL: https://demo.automationtesting.in/Register.html

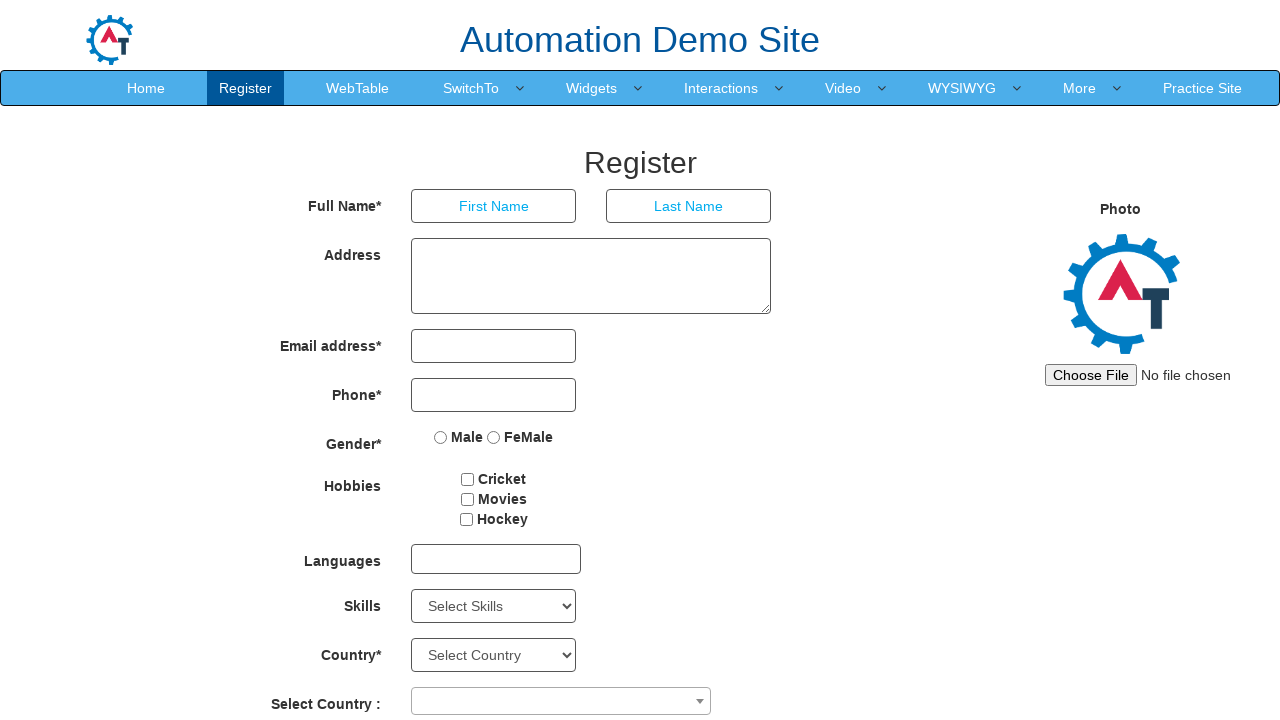

Filled First Name field with 'Krishna' on input[placeholder='First Name']
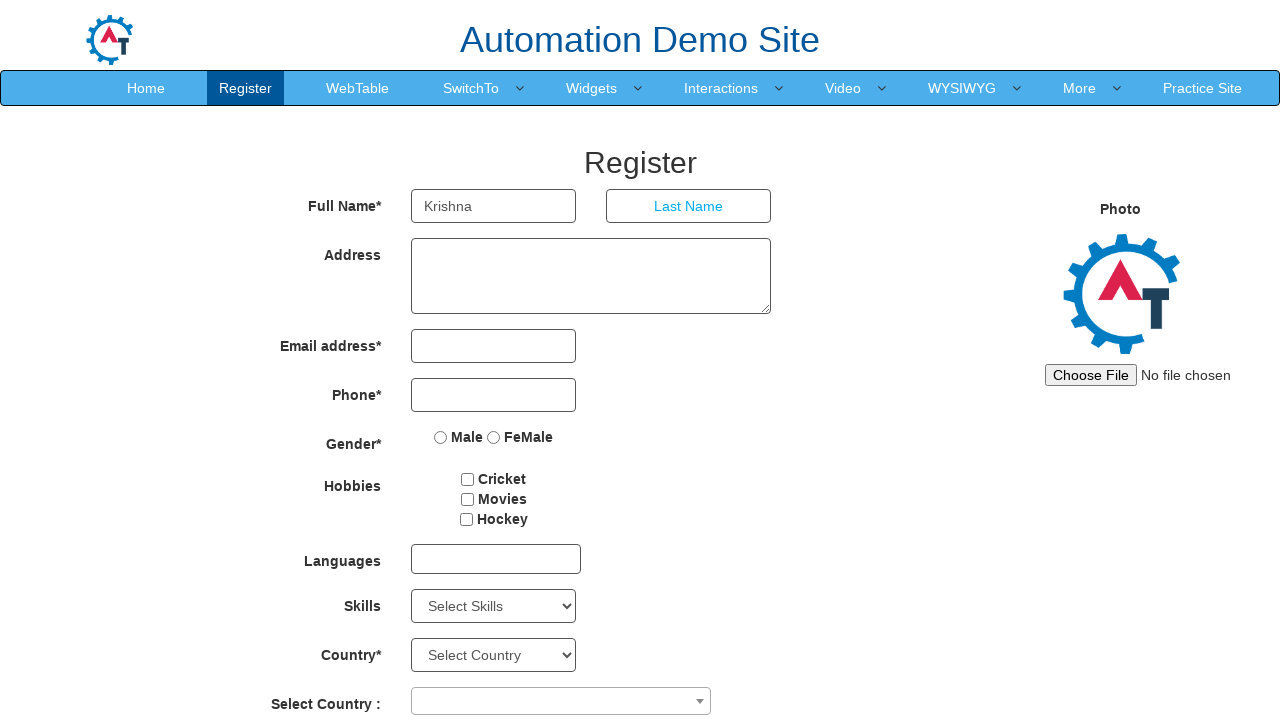

Filled Last Name field with 'Yadav' on input[placeholder='Last Name']
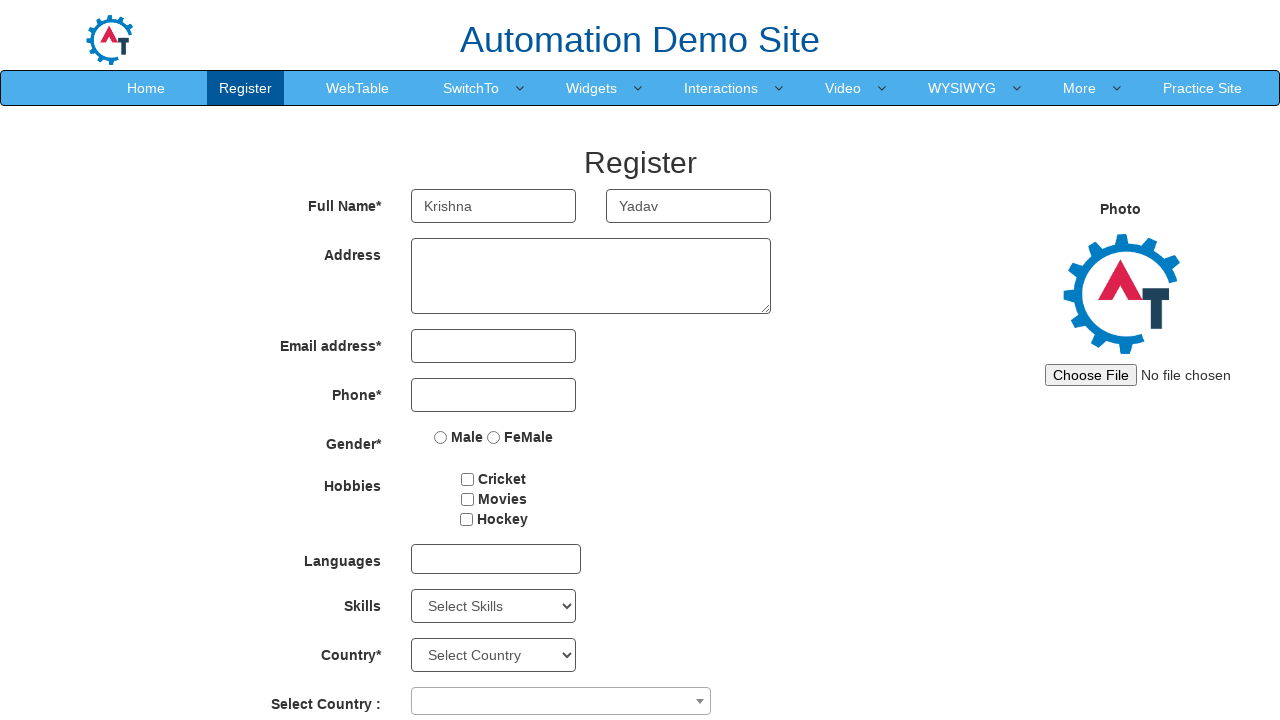

Filled Address field with 'abc-123' on textarea[ng-model='Adress']
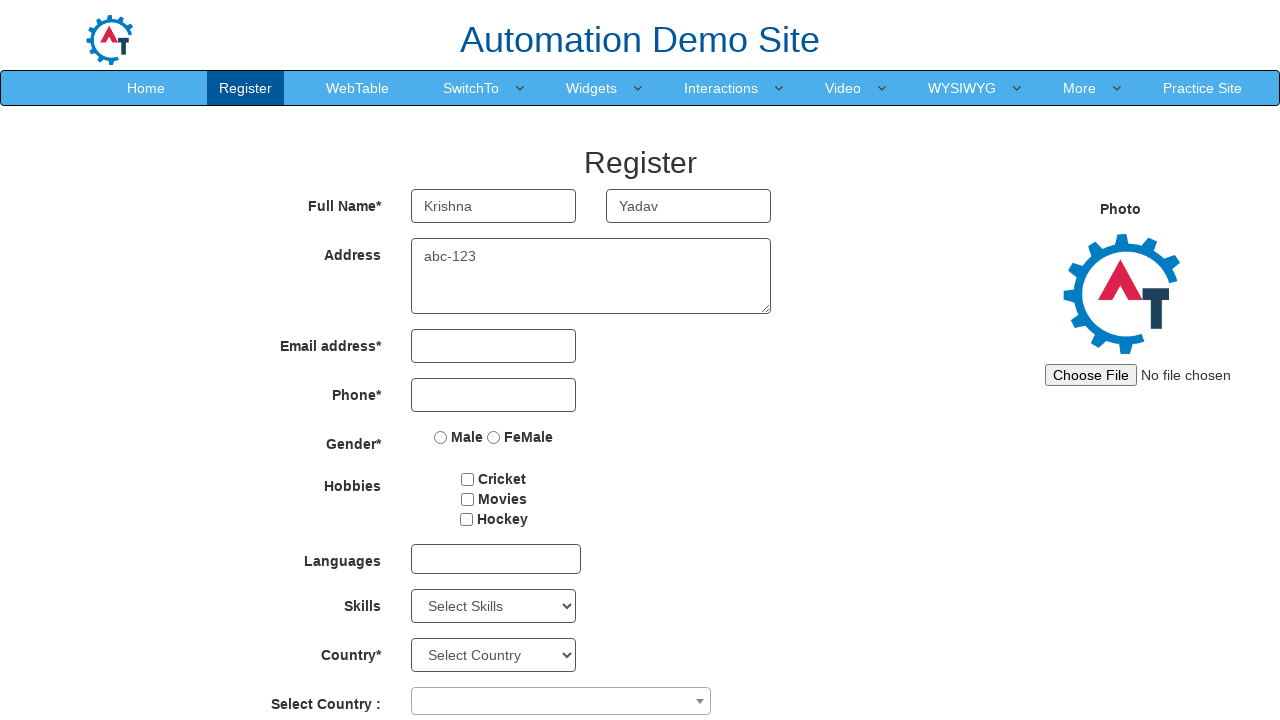

Filled Email field with 'yadav123@gmail.com' on input[type='email']
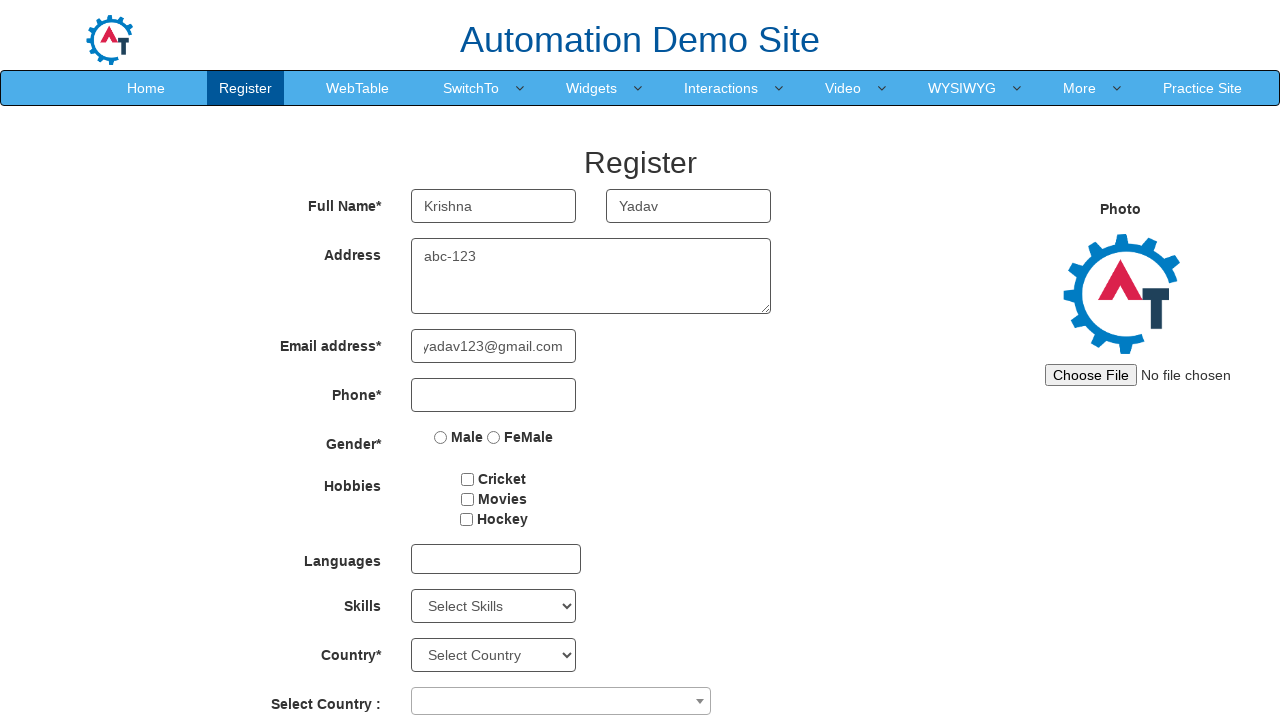

Filled Phone field with '1234567890' on input[type='tel']
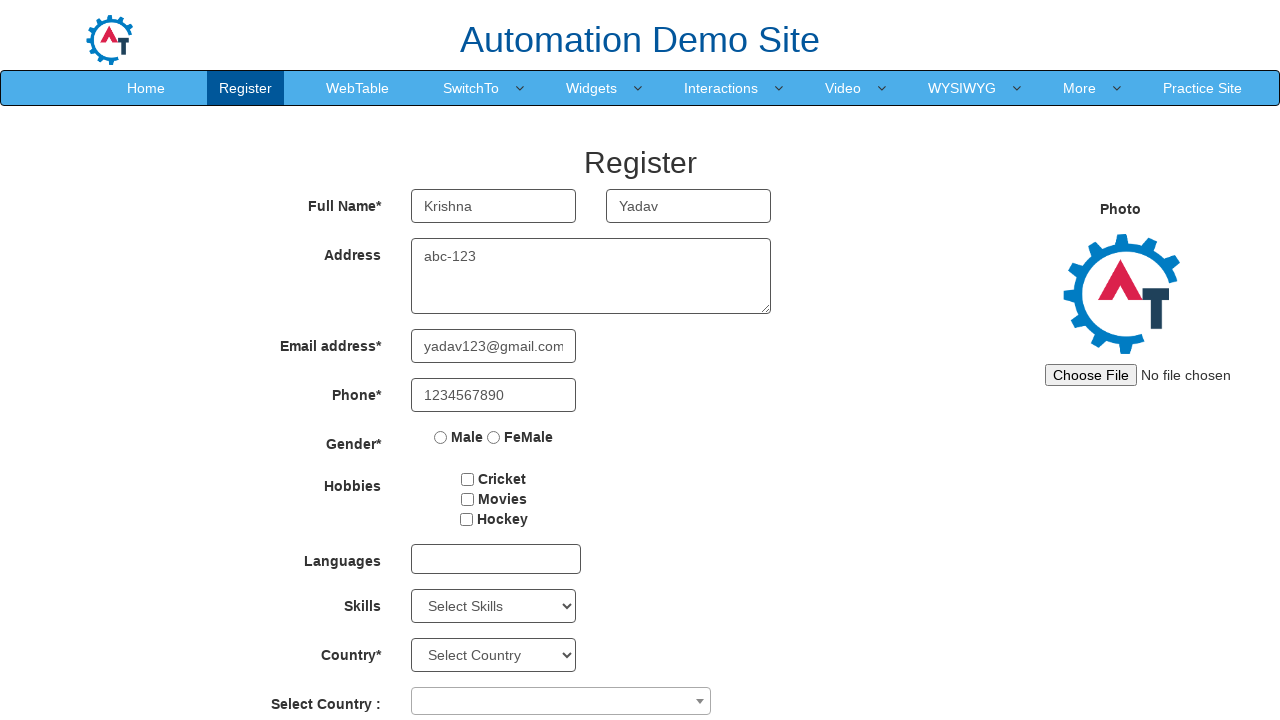

Selected Male gender radio button at (441, 437) on (//input[@type='radio'])[1]
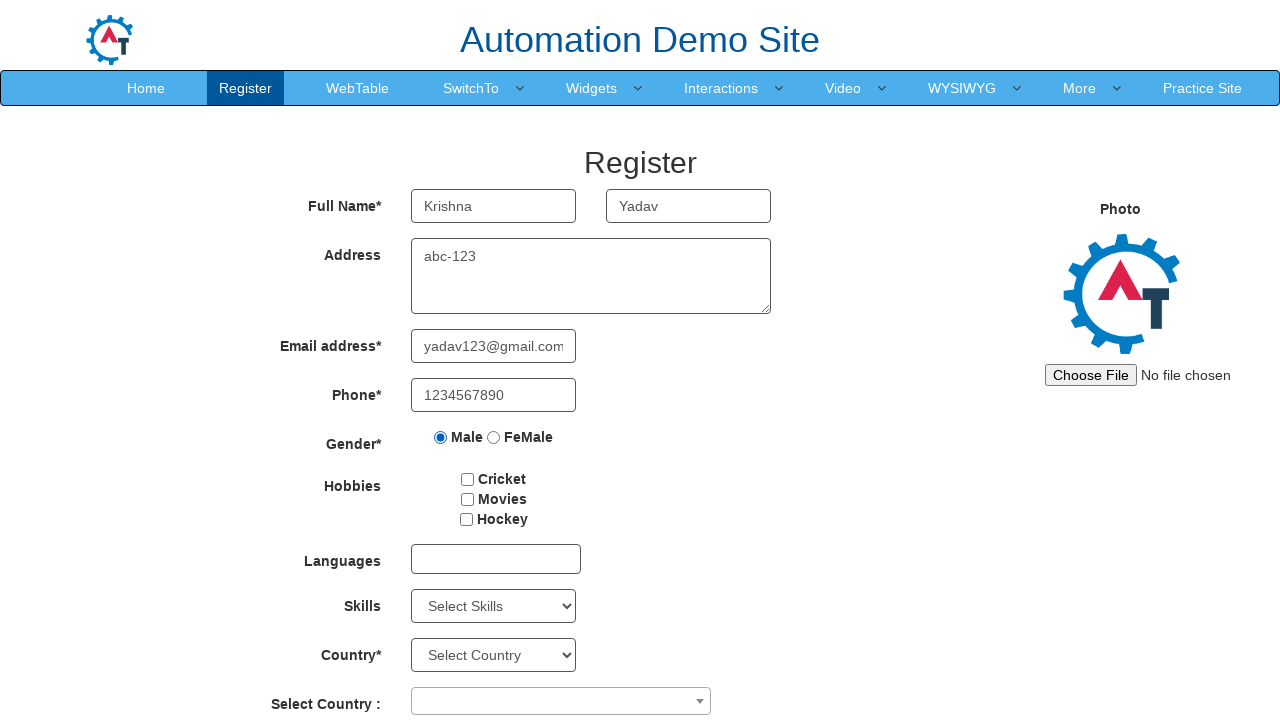

Checked Hobbies checkbox at (468, 479) on #checkbox1
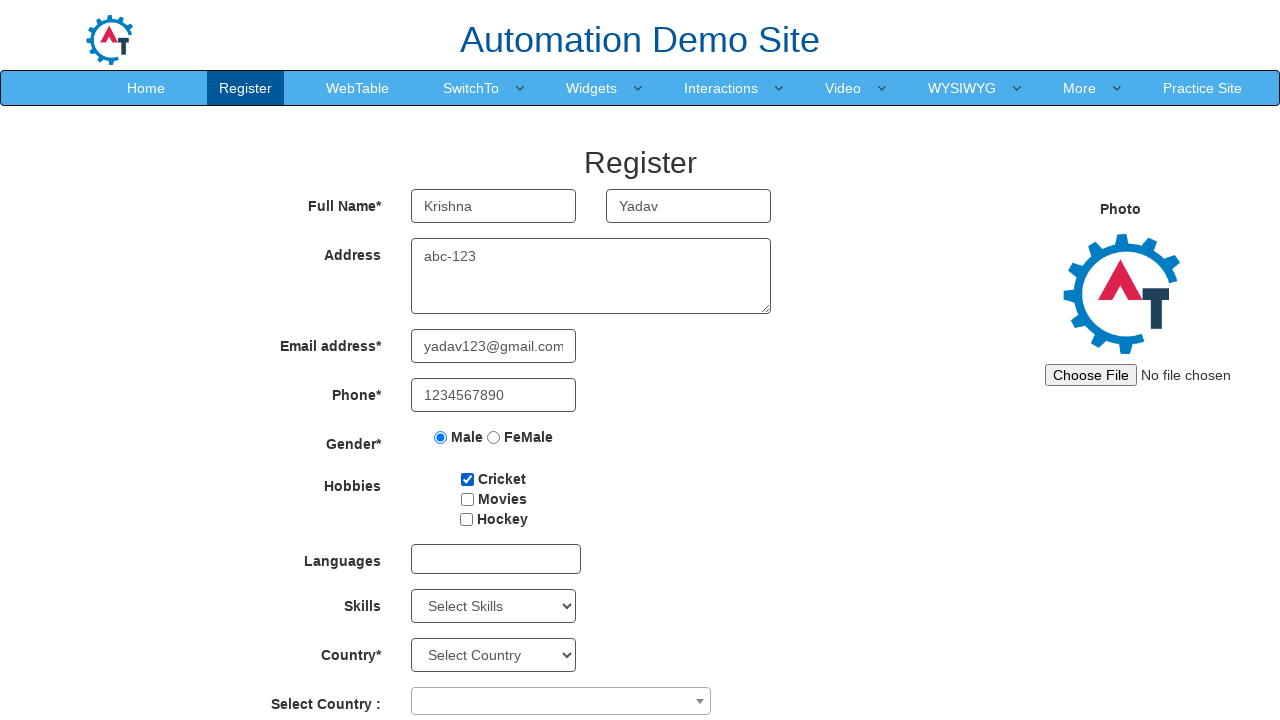

Opened language dropdown at (496, 559) on #msdd
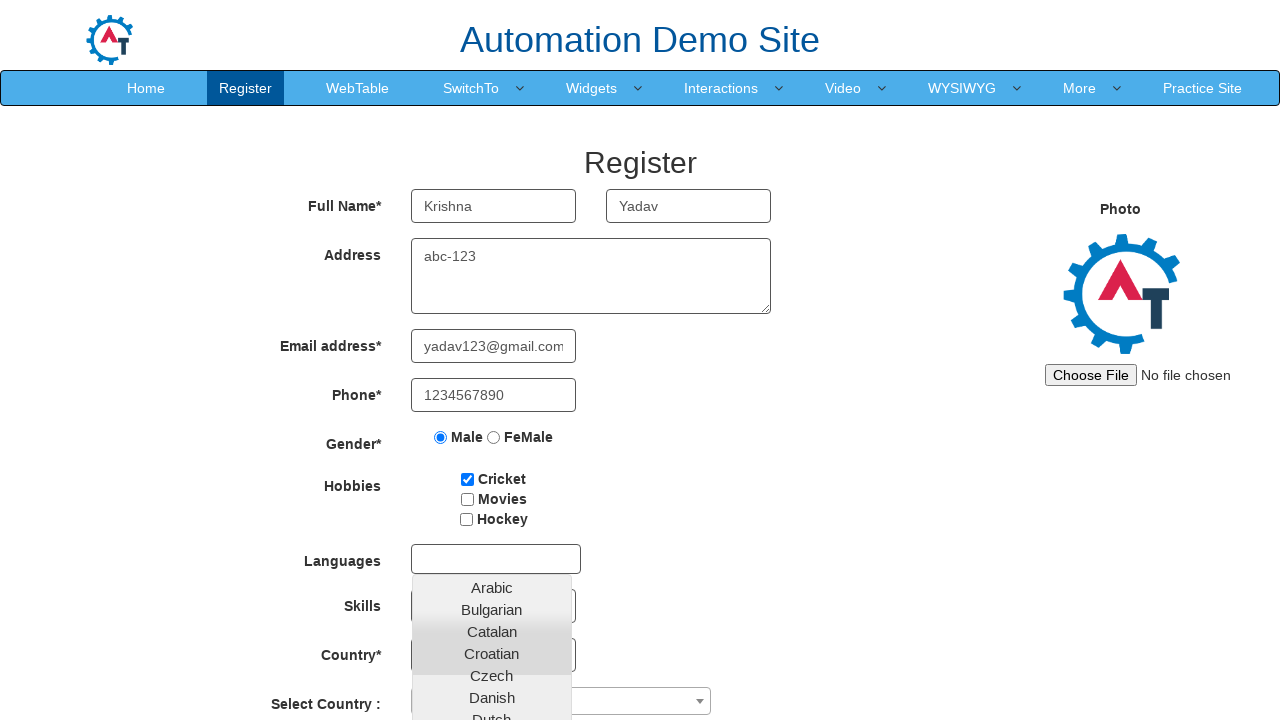

Closed language dropdown by clicking Skills label at (323, 602) on label:text('Skills')
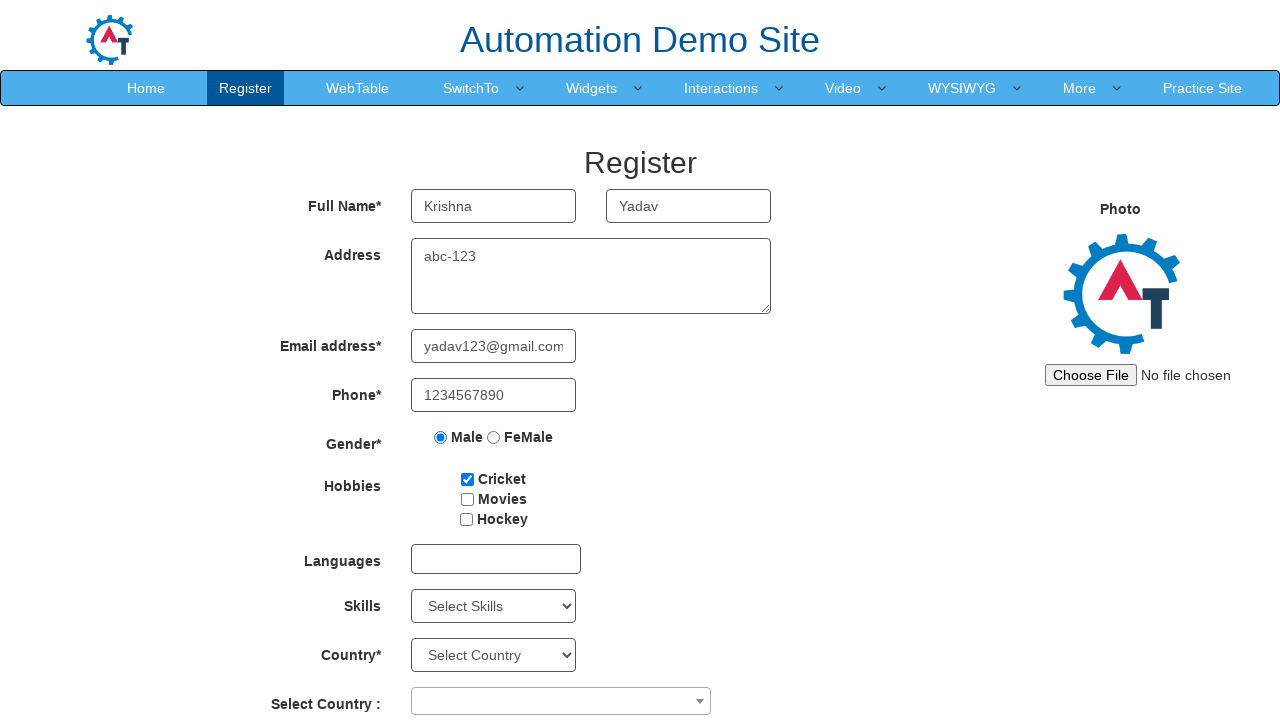

Selected 'Networks' from Skills dropdown on #Skills
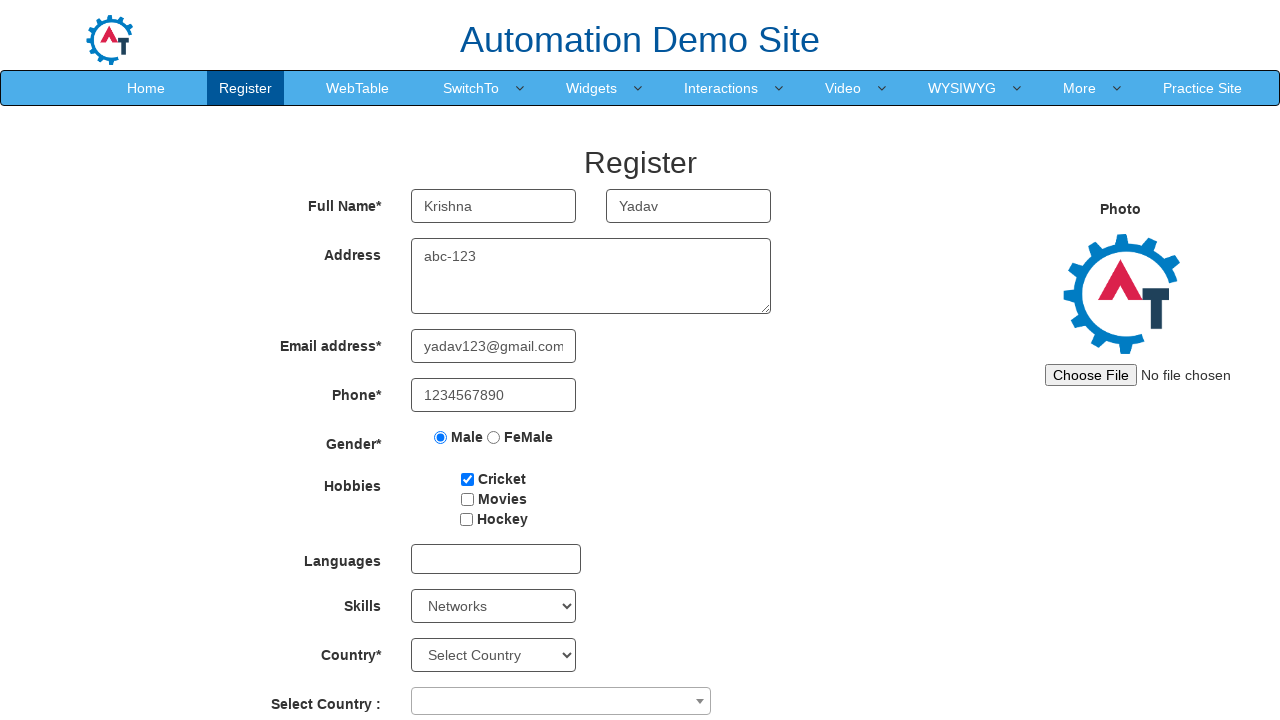

Opened country selection dropdown at (561, 701) on span[role='combobox']
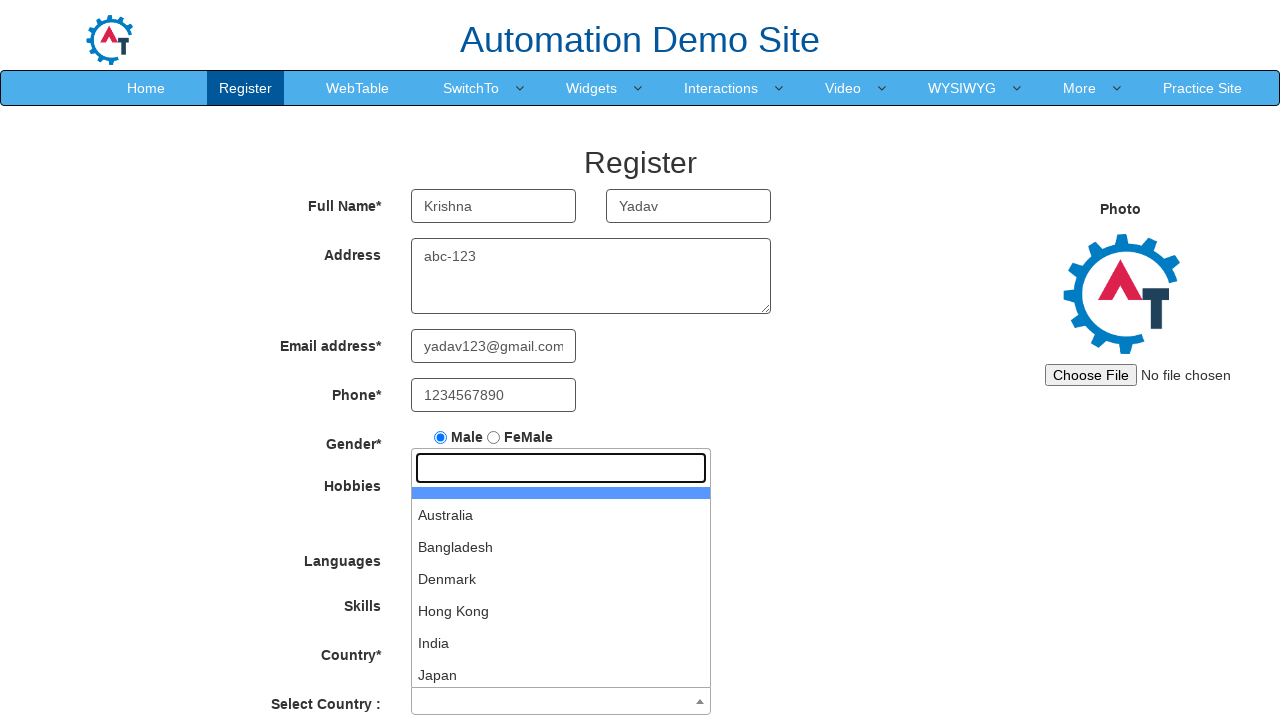

Typed 'India' in country search field on input[type='search']
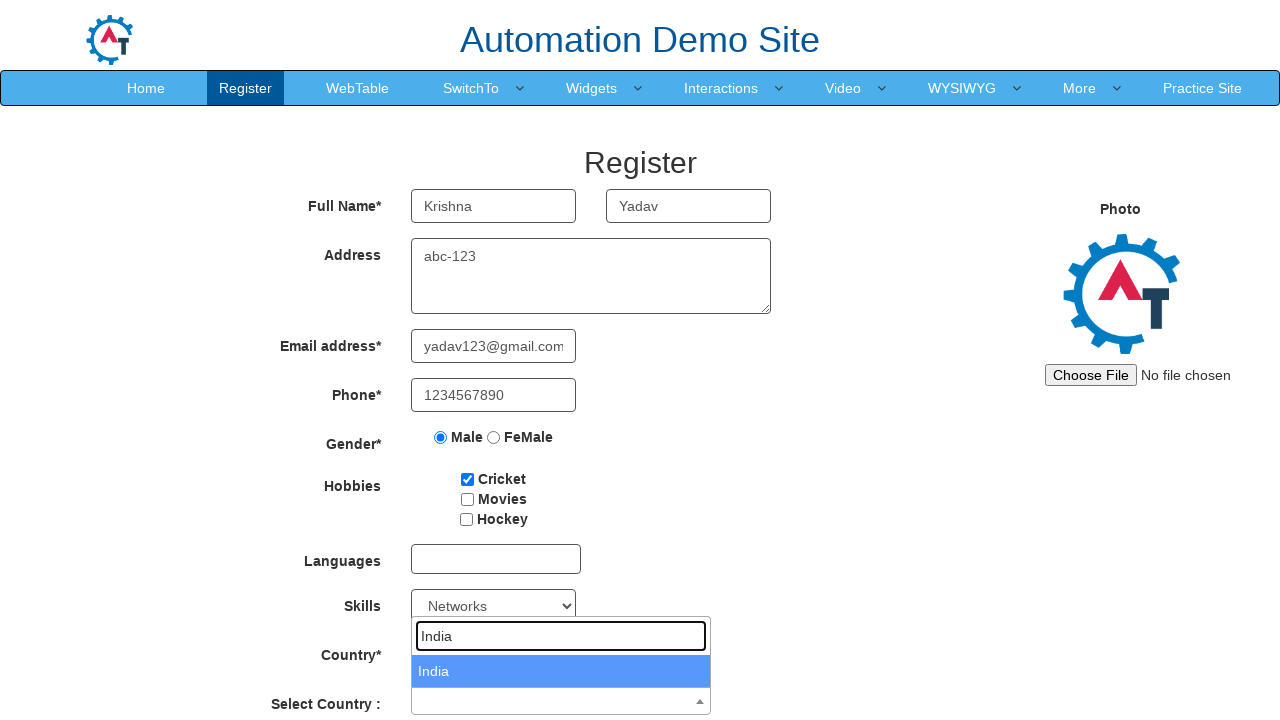

Pressed Enter to select India
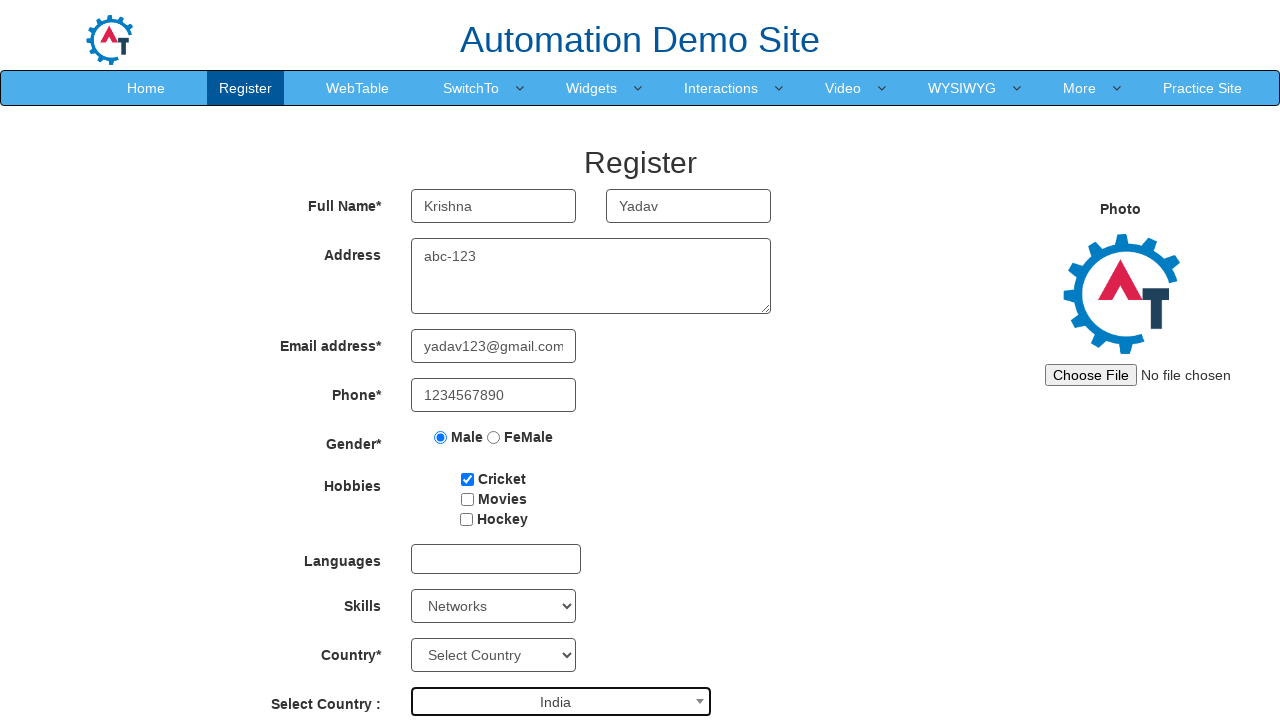

Selected birth year '1919' on #yearbox
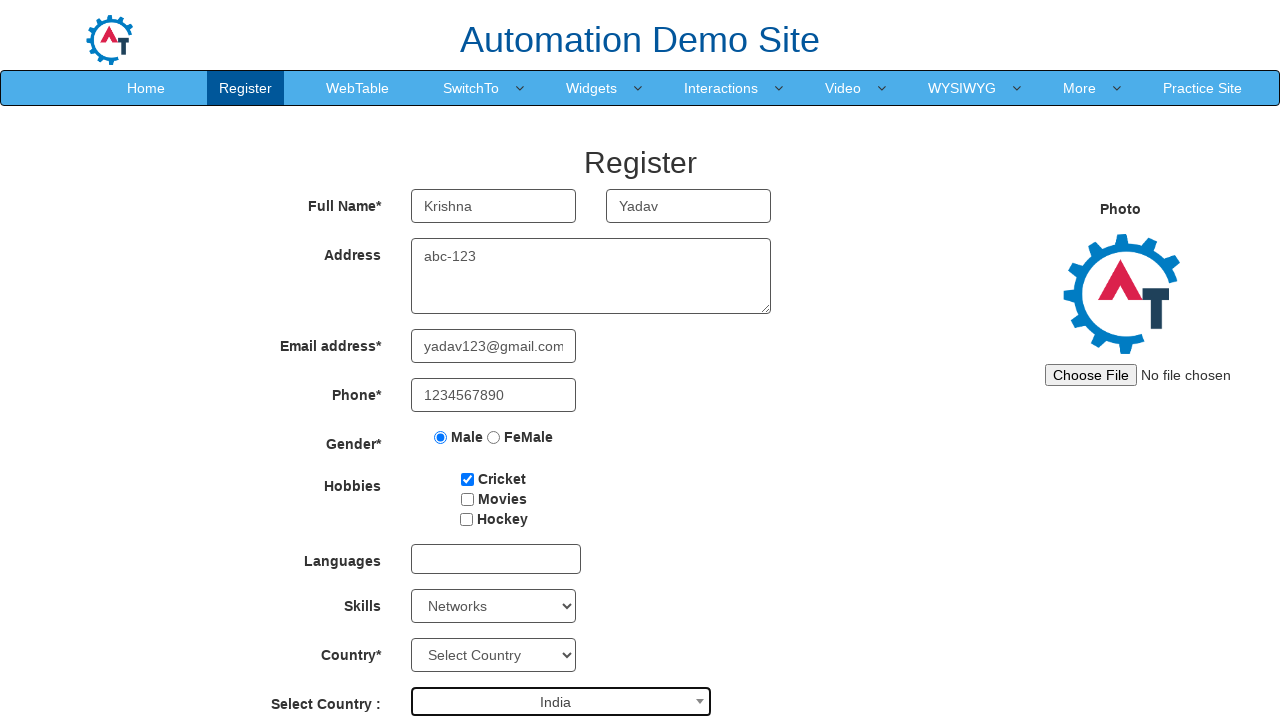

Selected birth month 'February' on select[placeholder='Month']
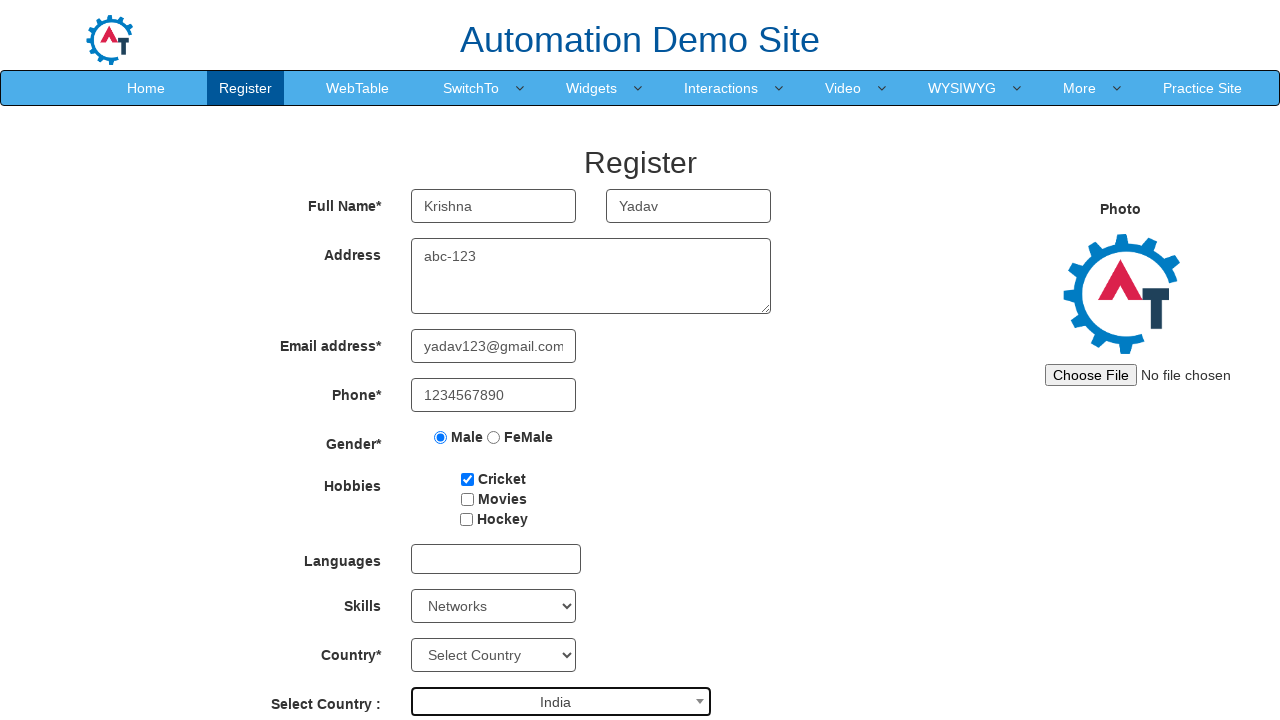

Selected birth day '7' on #daybox
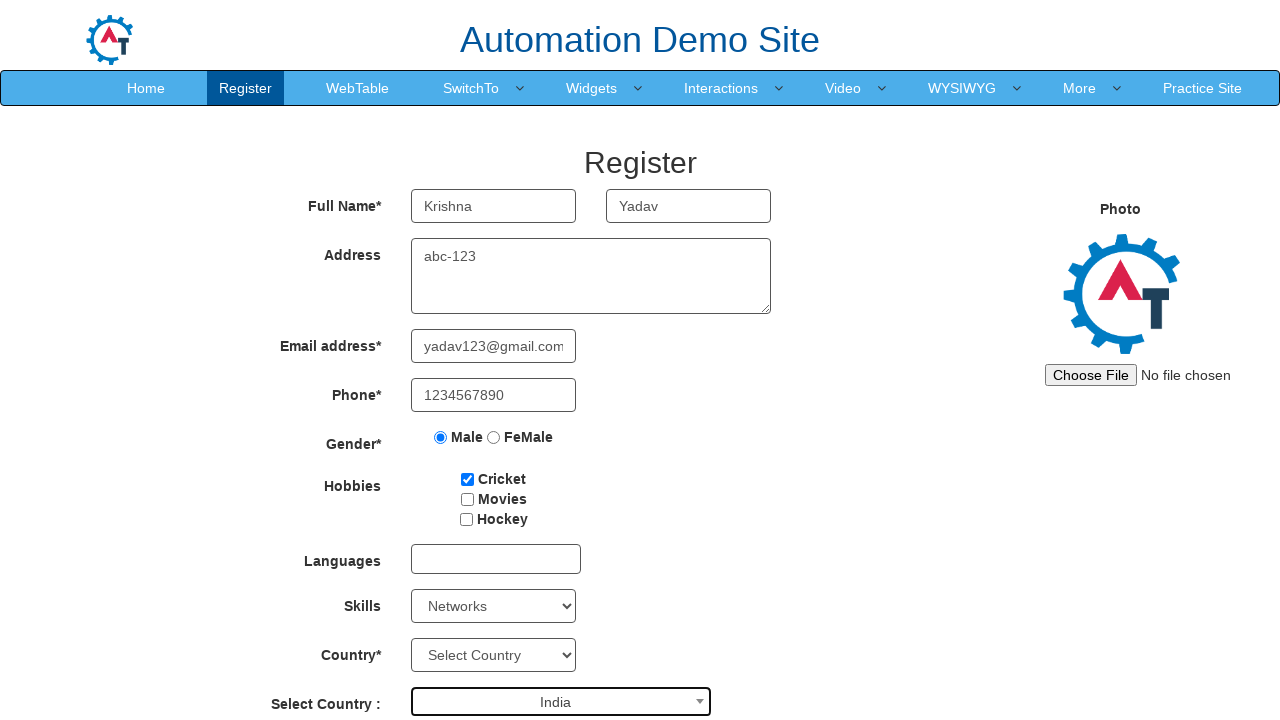

Filled password field with 'hello' on #firstpassword
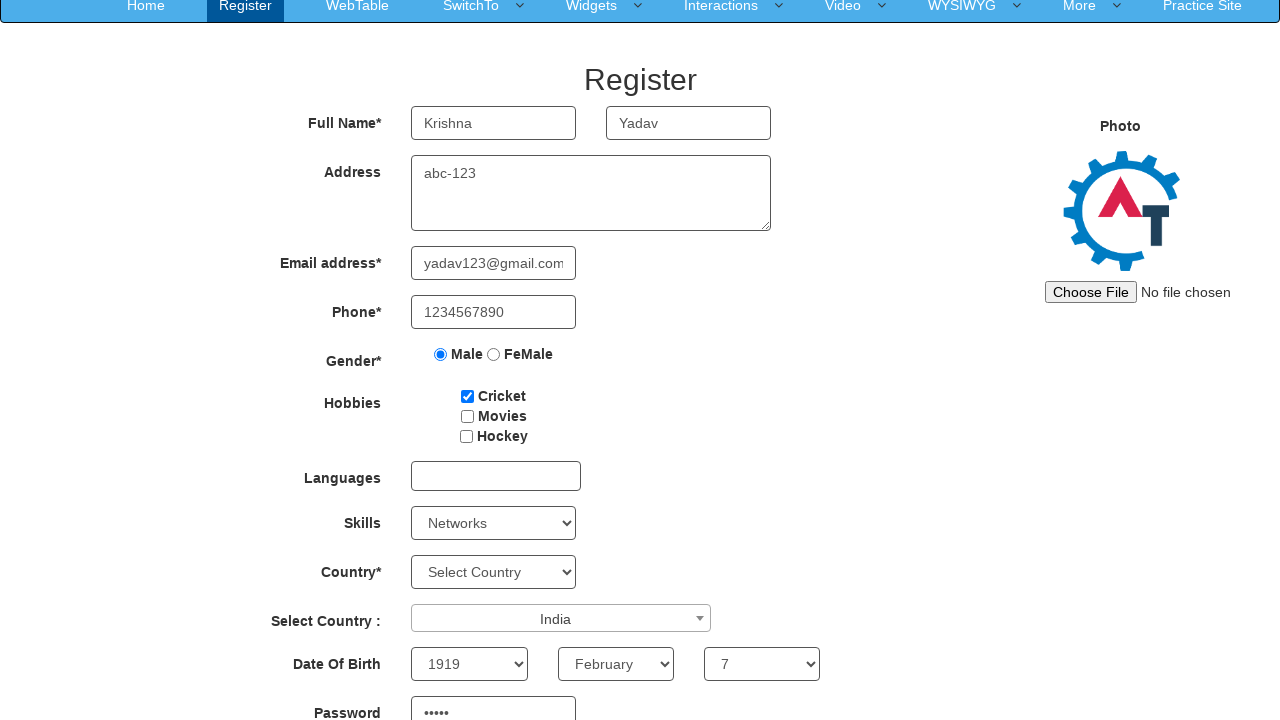

Filled confirm password field with 'hello' on #secondpassword
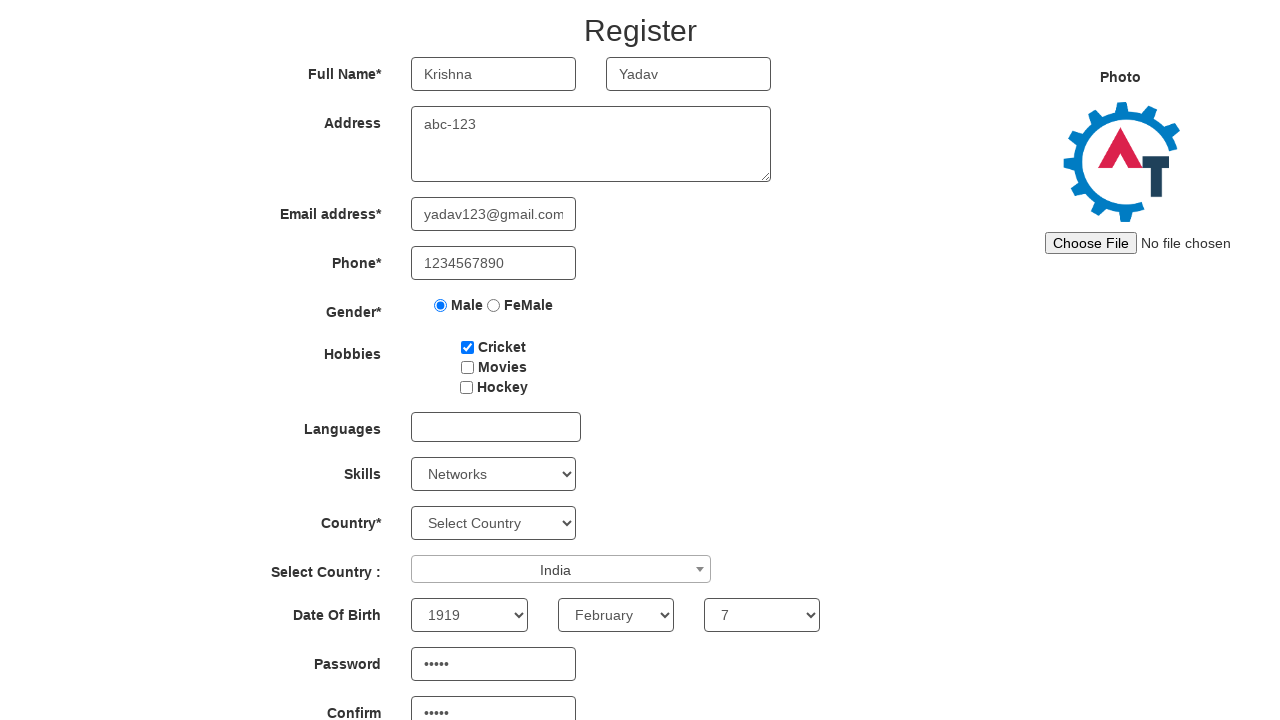

Clicked Submit button to complete registration form at (572, 623) on #submitbtn
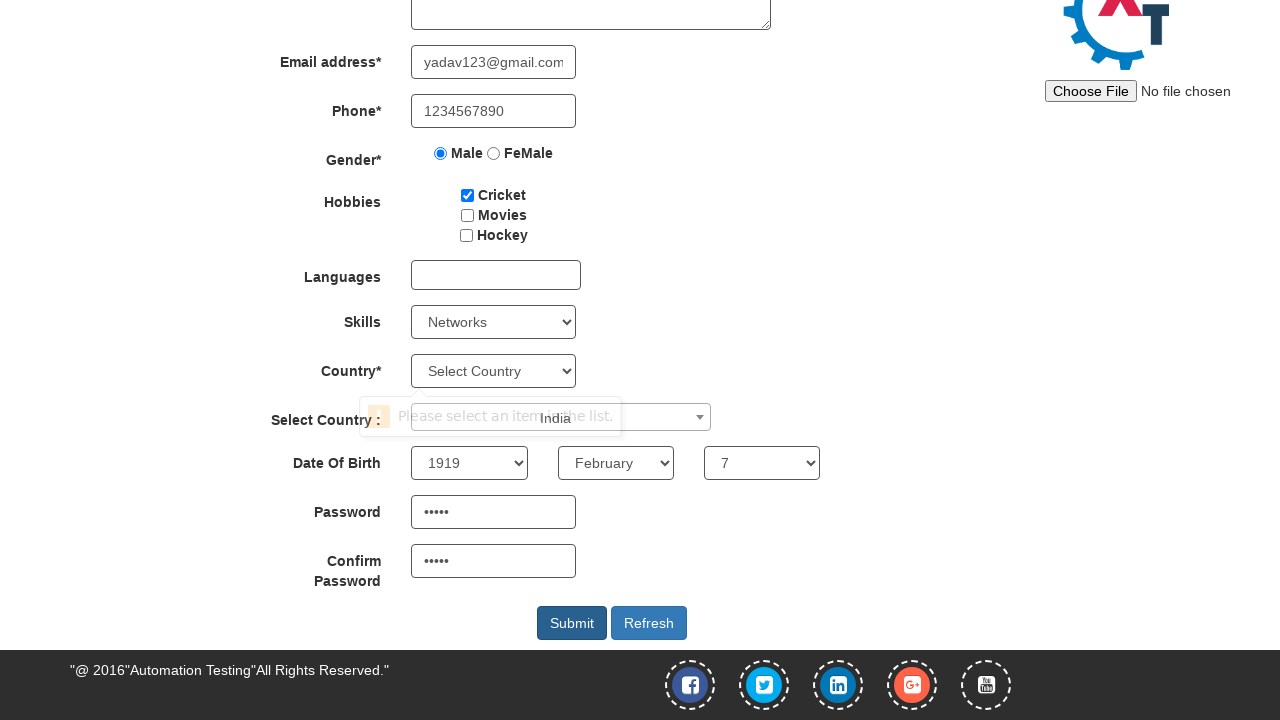

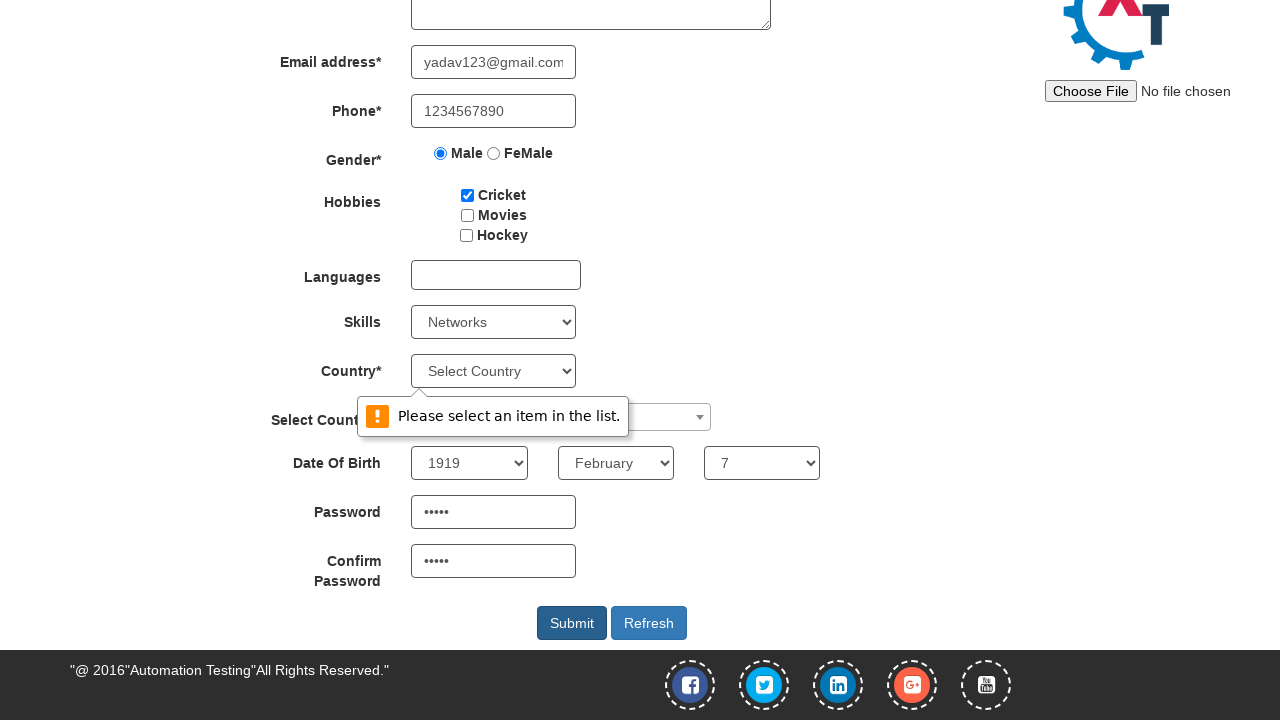